Tests that edits are saved when the input loses focus (blur event)

Starting URL: https://demo.playwright.dev/todomvc

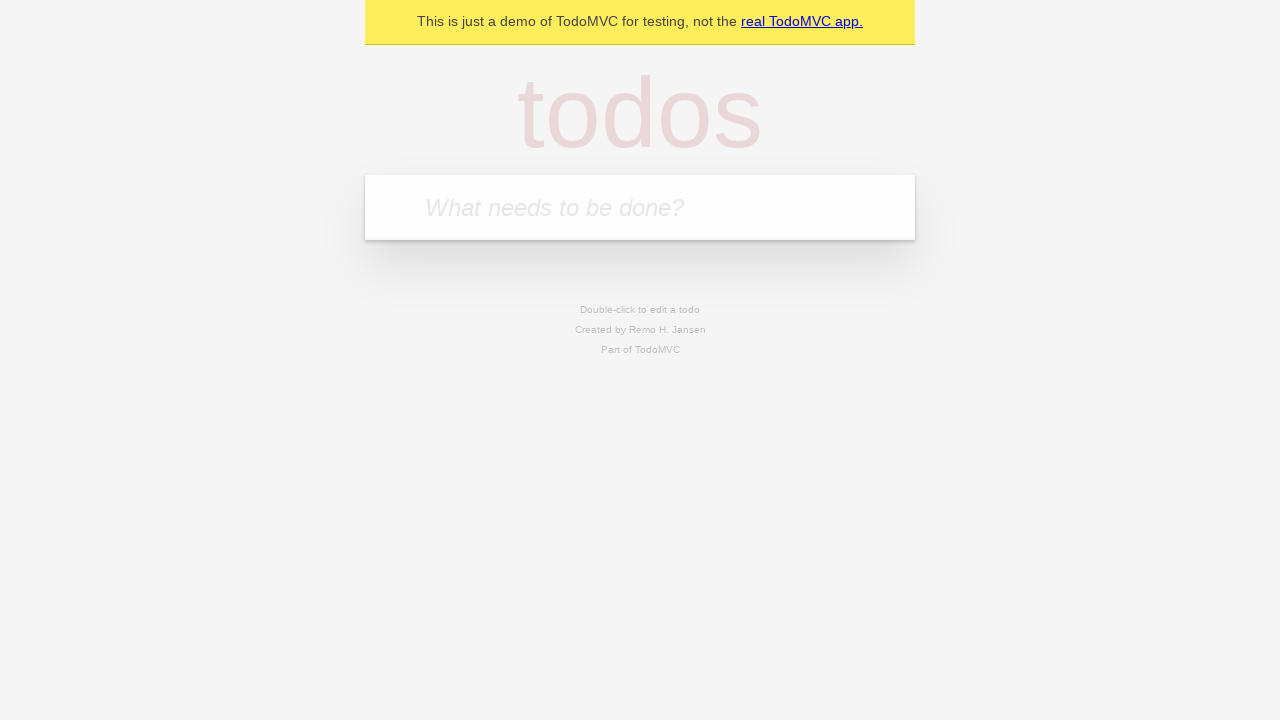

Located the 'What needs to be done?' input field
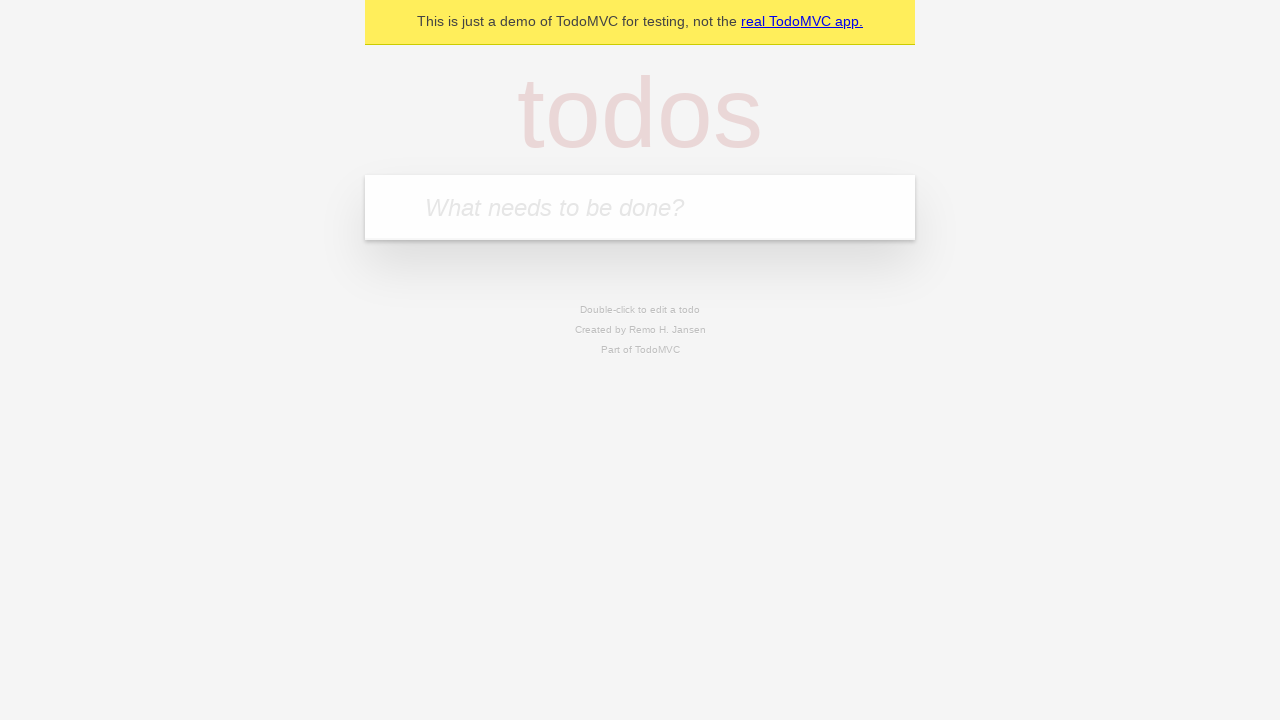

Filled todo input with 'buy some cheese' on internal:attr=[placeholder="What needs to be done?"i]
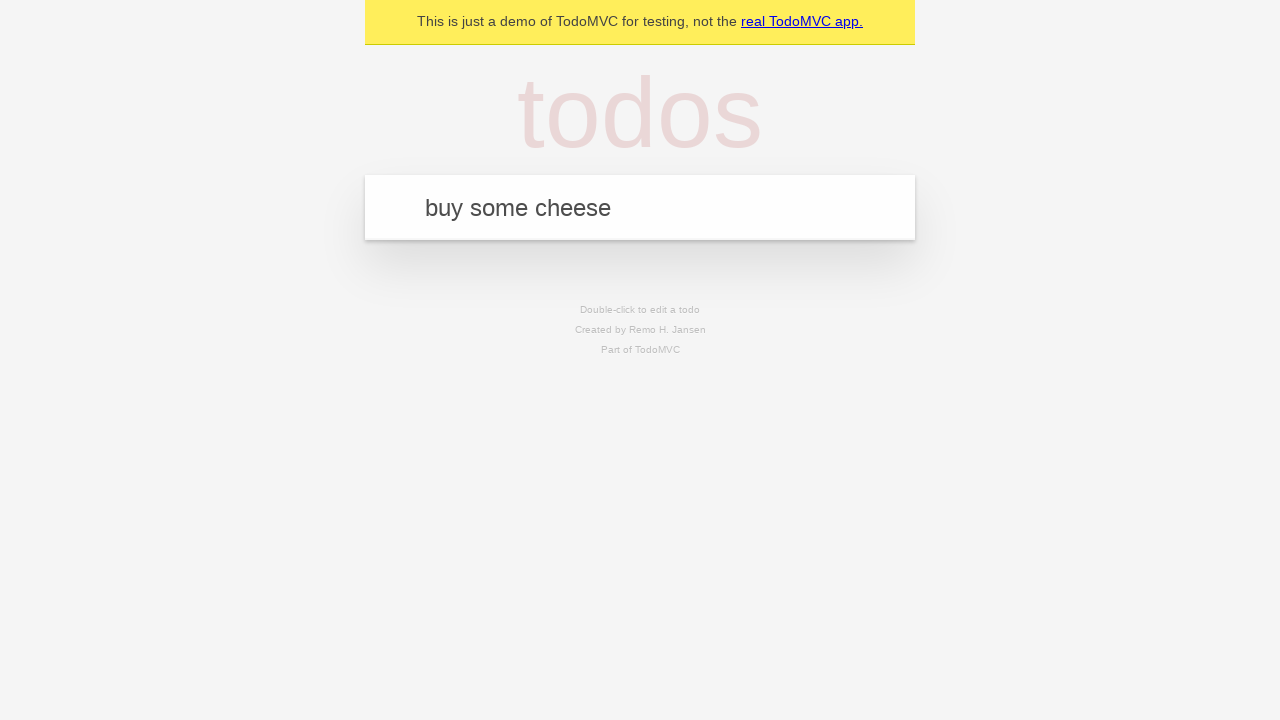

Pressed Enter to create todo 'buy some cheese' on internal:attr=[placeholder="What needs to be done?"i]
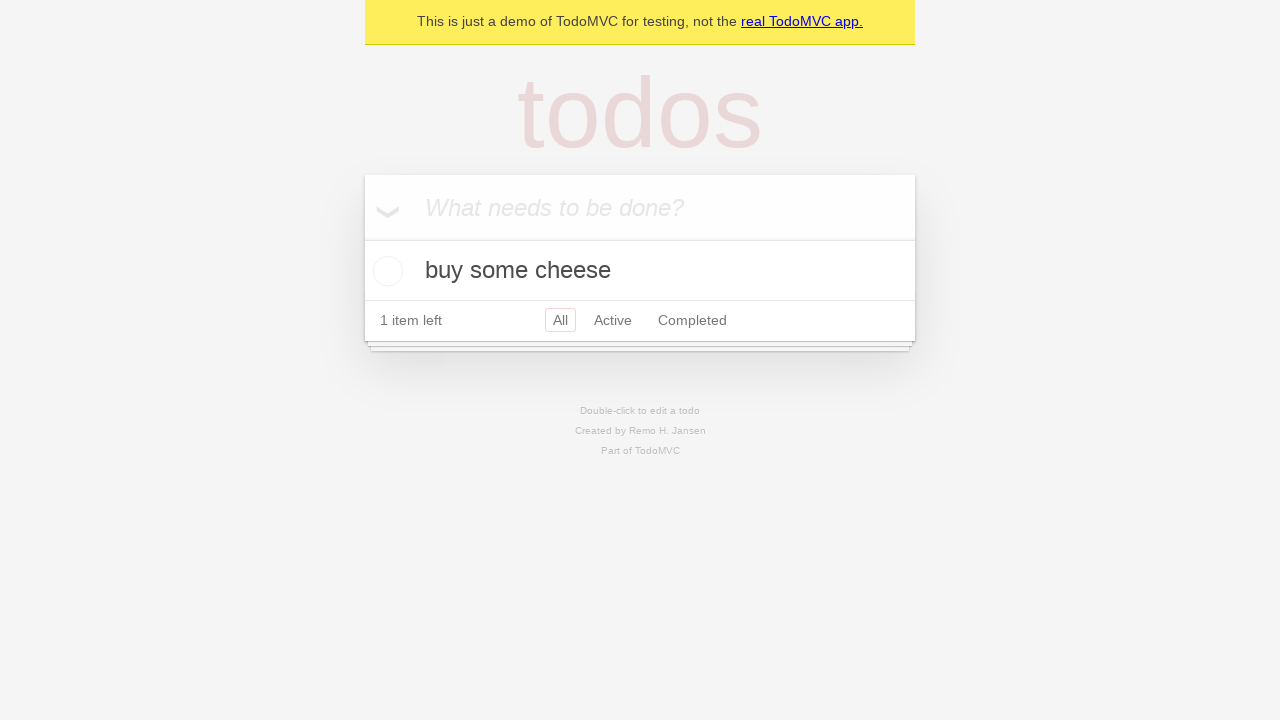

Filled todo input with 'feed the cat' on internal:attr=[placeholder="What needs to be done?"i]
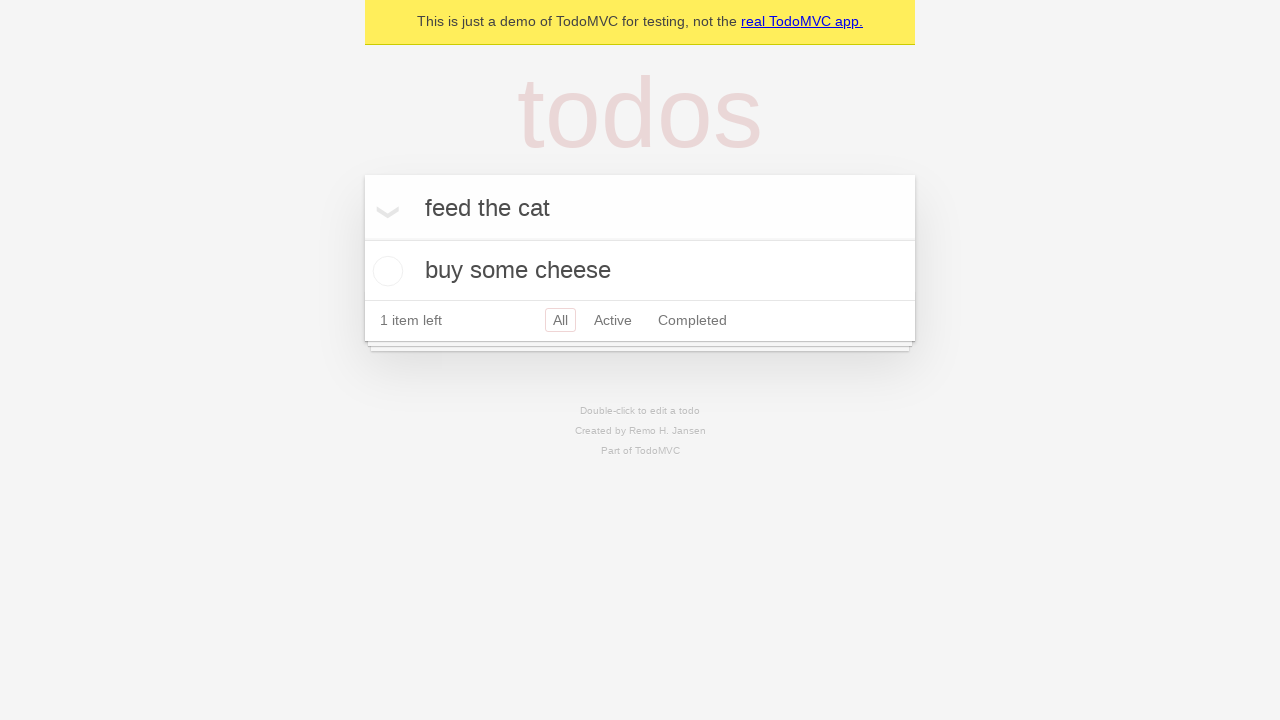

Pressed Enter to create todo 'feed the cat' on internal:attr=[placeholder="What needs to be done?"i]
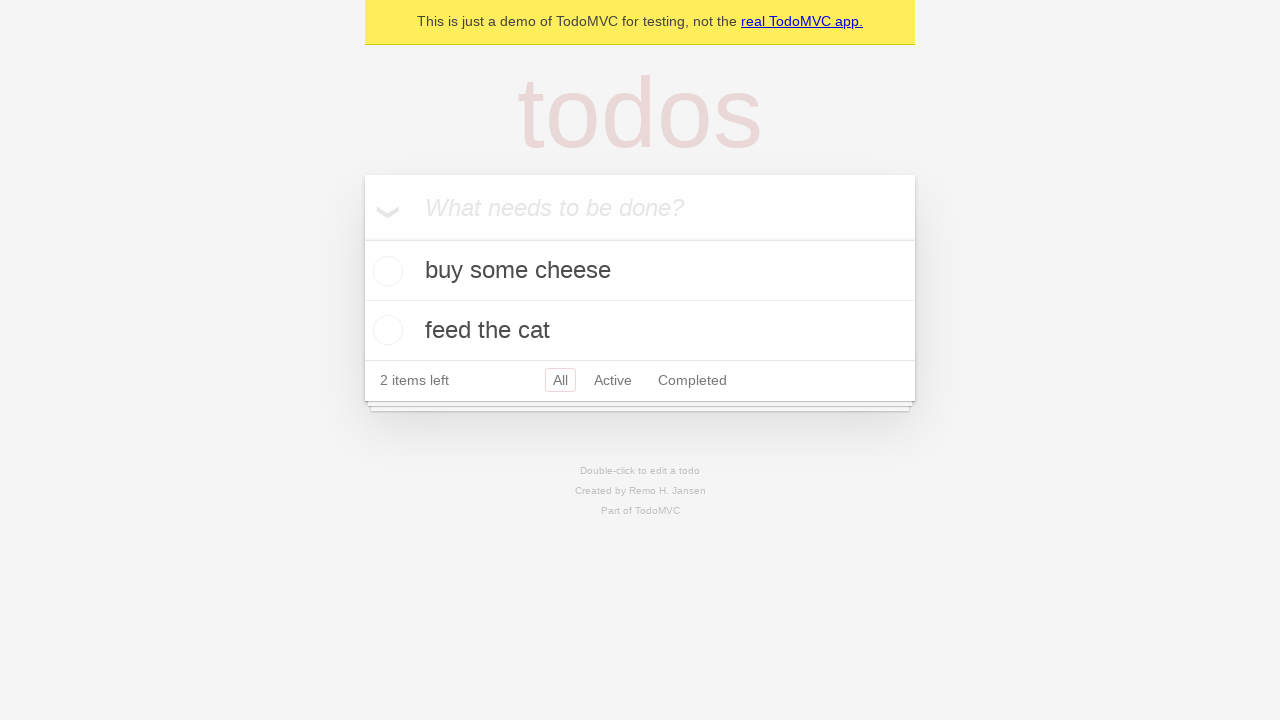

Filled todo input with 'book a doctors appointment' on internal:attr=[placeholder="What needs to be done?"i]
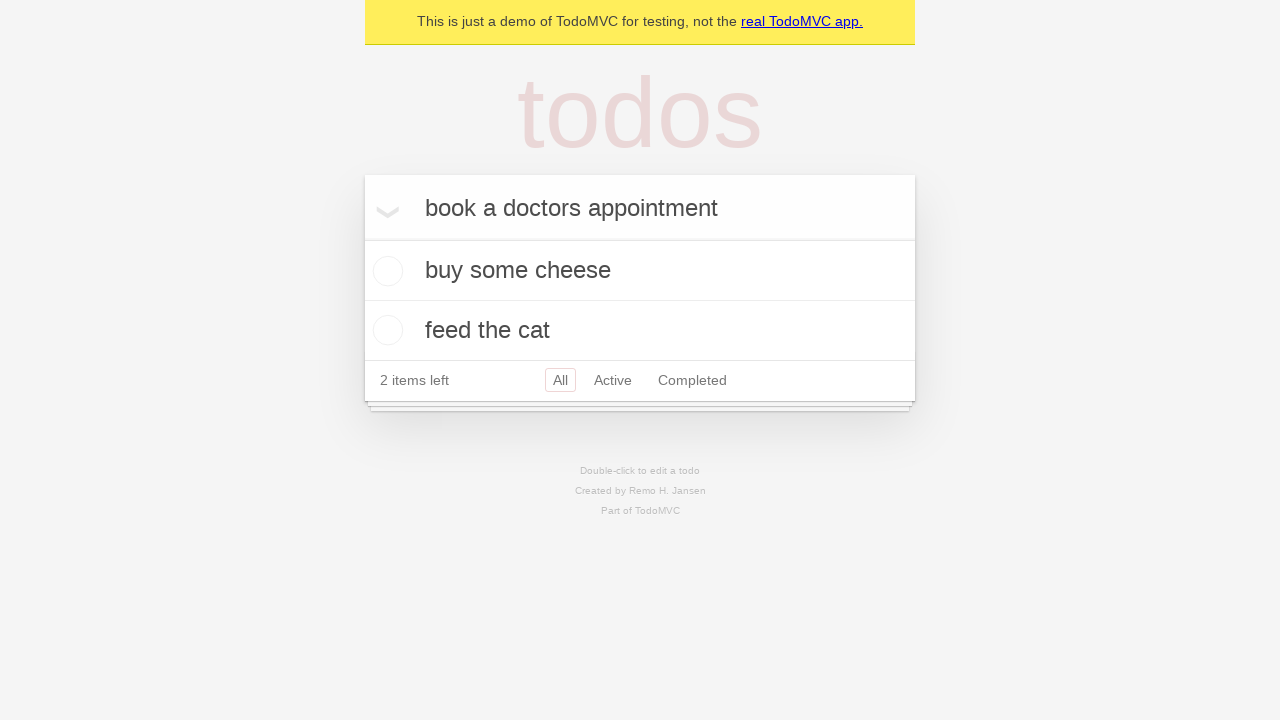

Pressed Enter to create todo 'book a doctors appointment' on internal:attr=[placeholder="What needs to be done?"i]
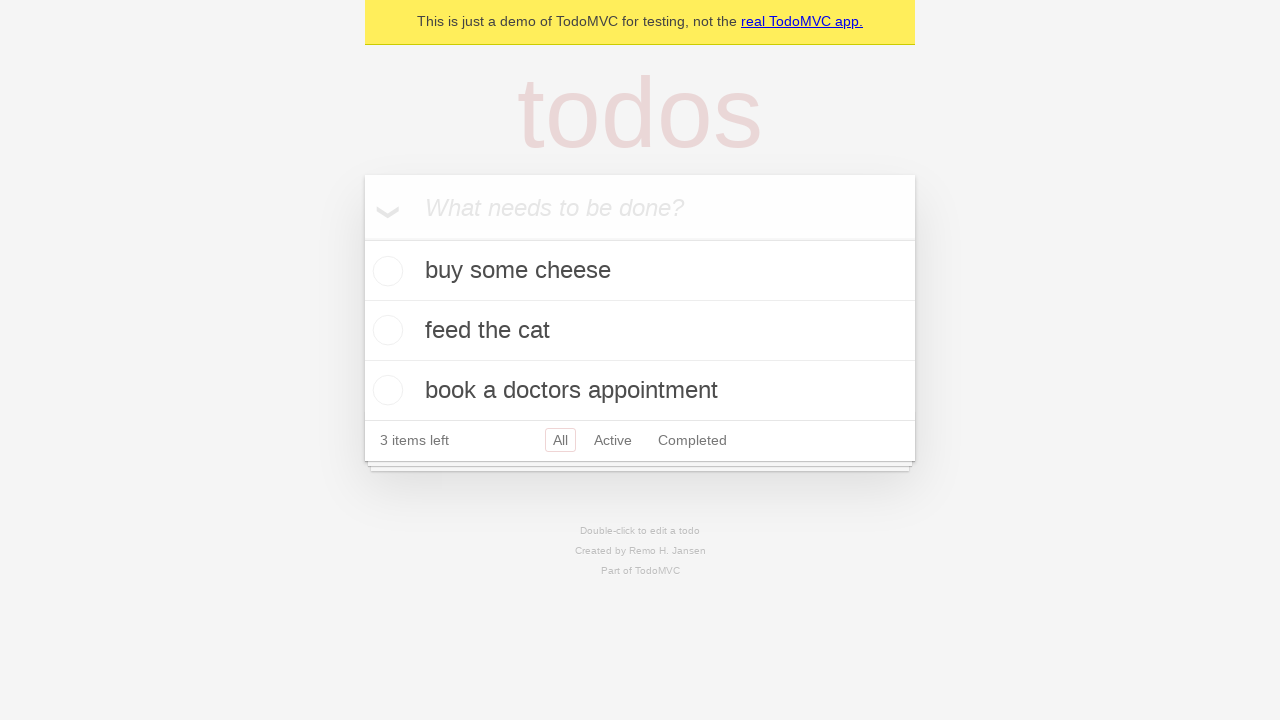

Waited for all 3 todo items to load
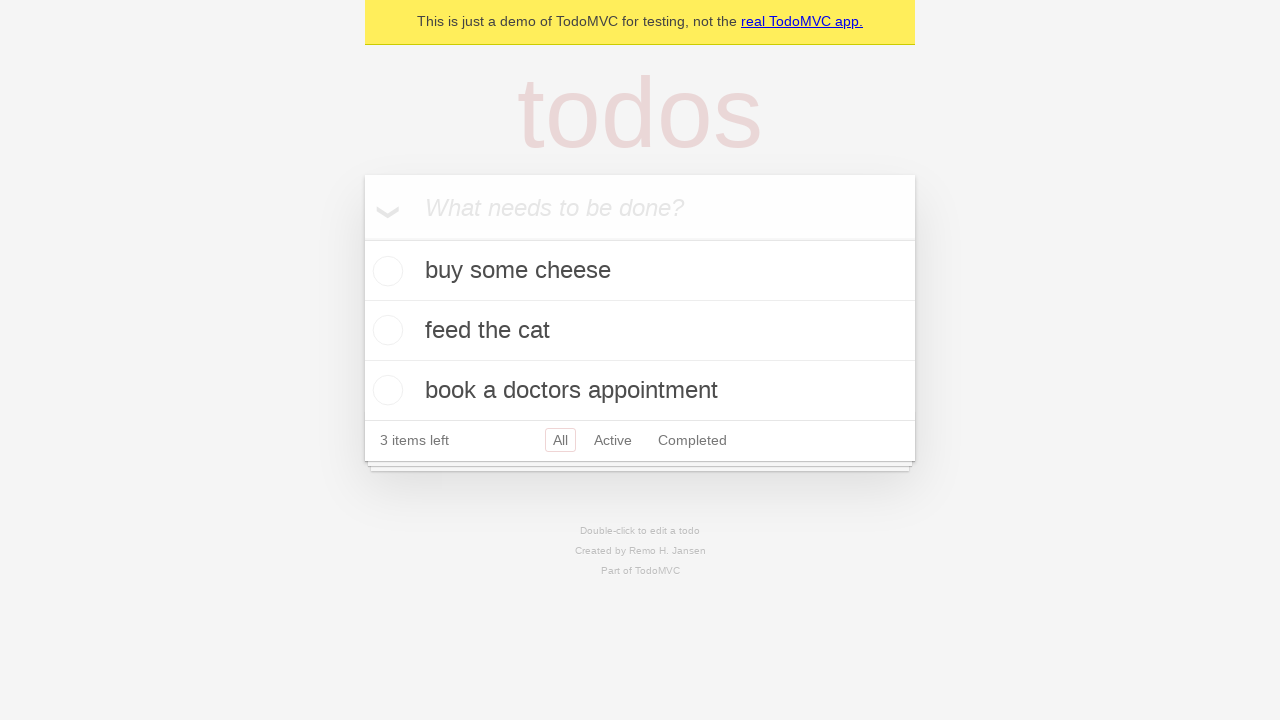

Located all todo items
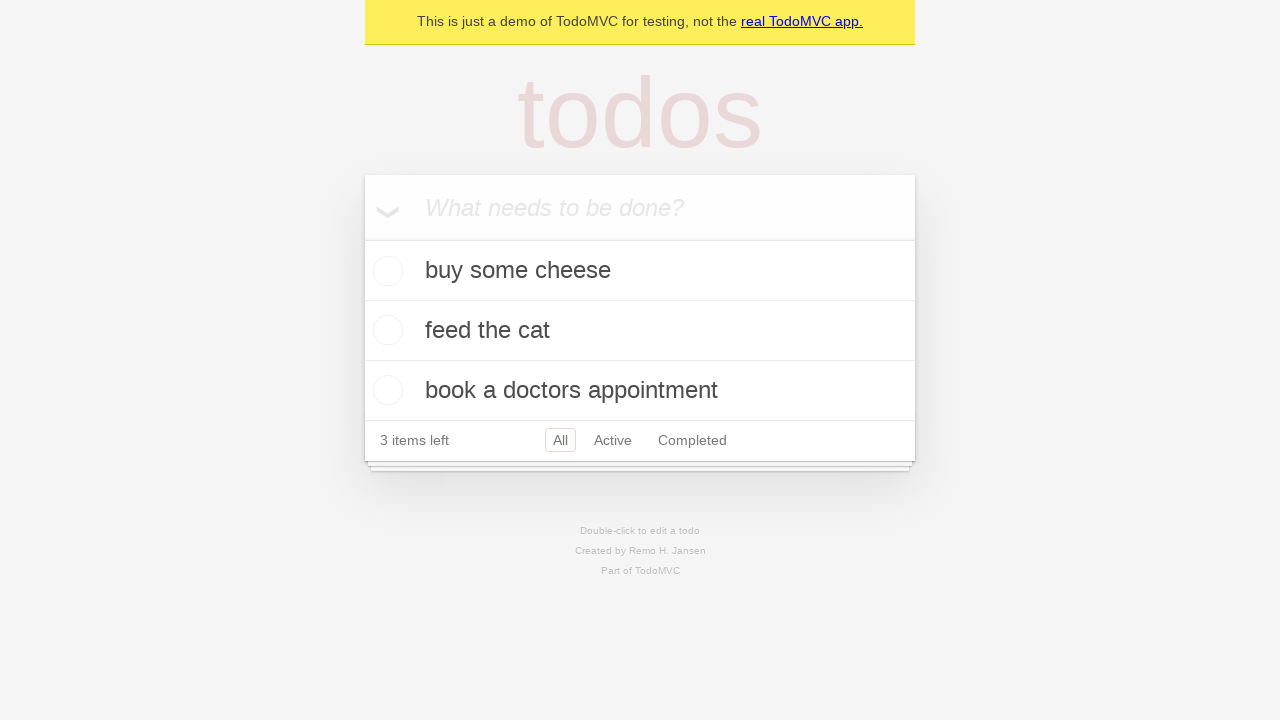

Double-clicked the second todo item to enter edit mode at (640, 331) on internal:testid=[data-testid="todo-item"s] >> nth=1
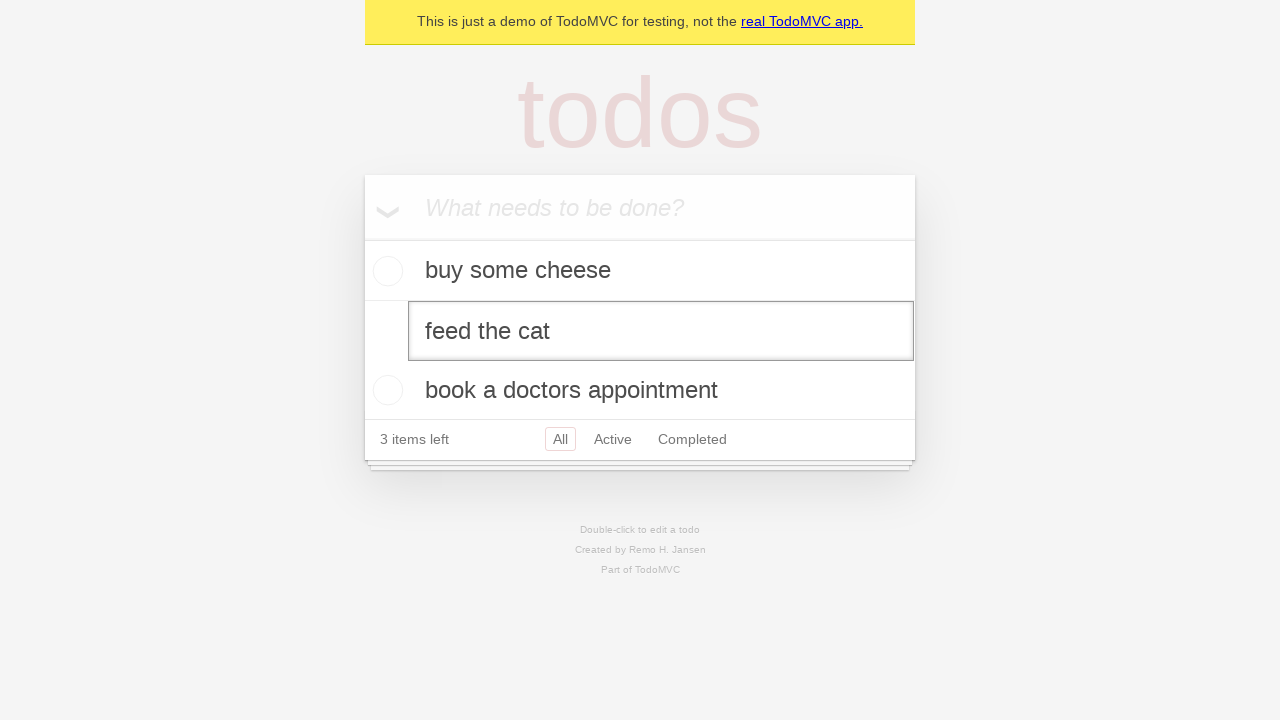

Located the edit textbox for the second todo
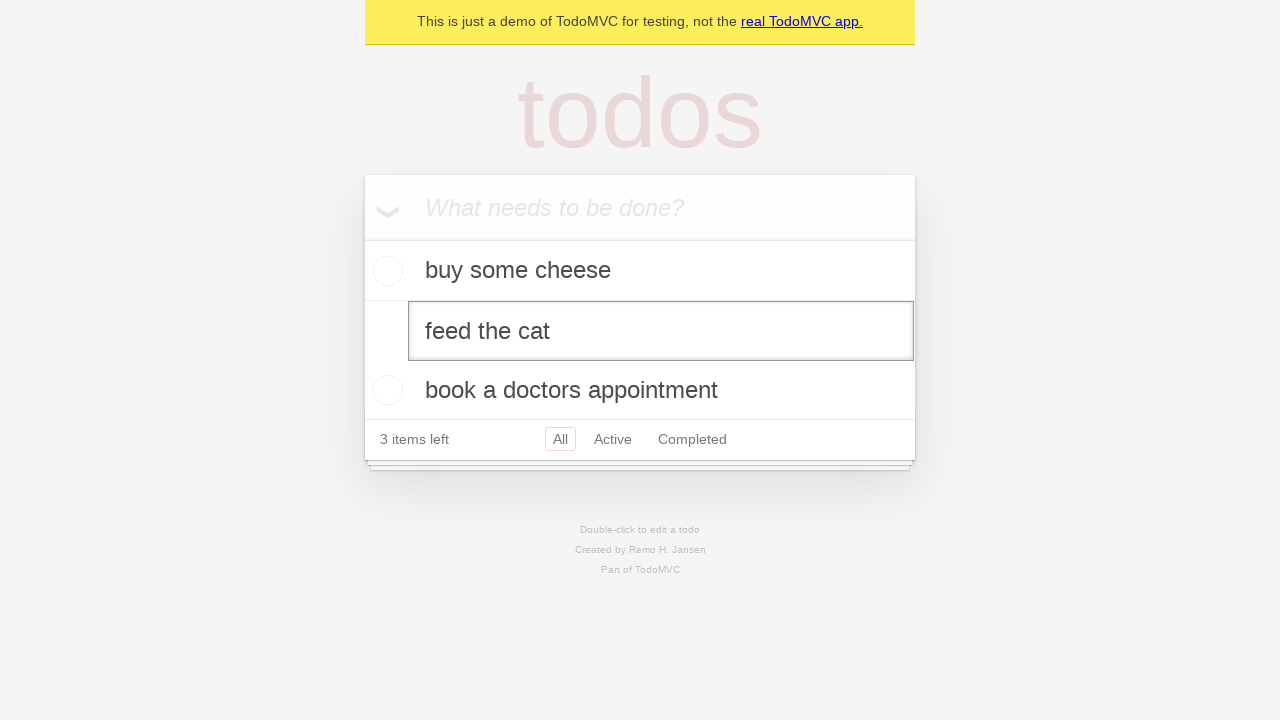

Filled edit input with 'buy some sausages' on internal:testid=[data-testid="todo-item"s] >> nth=1 >> internal:role=textbox[nam
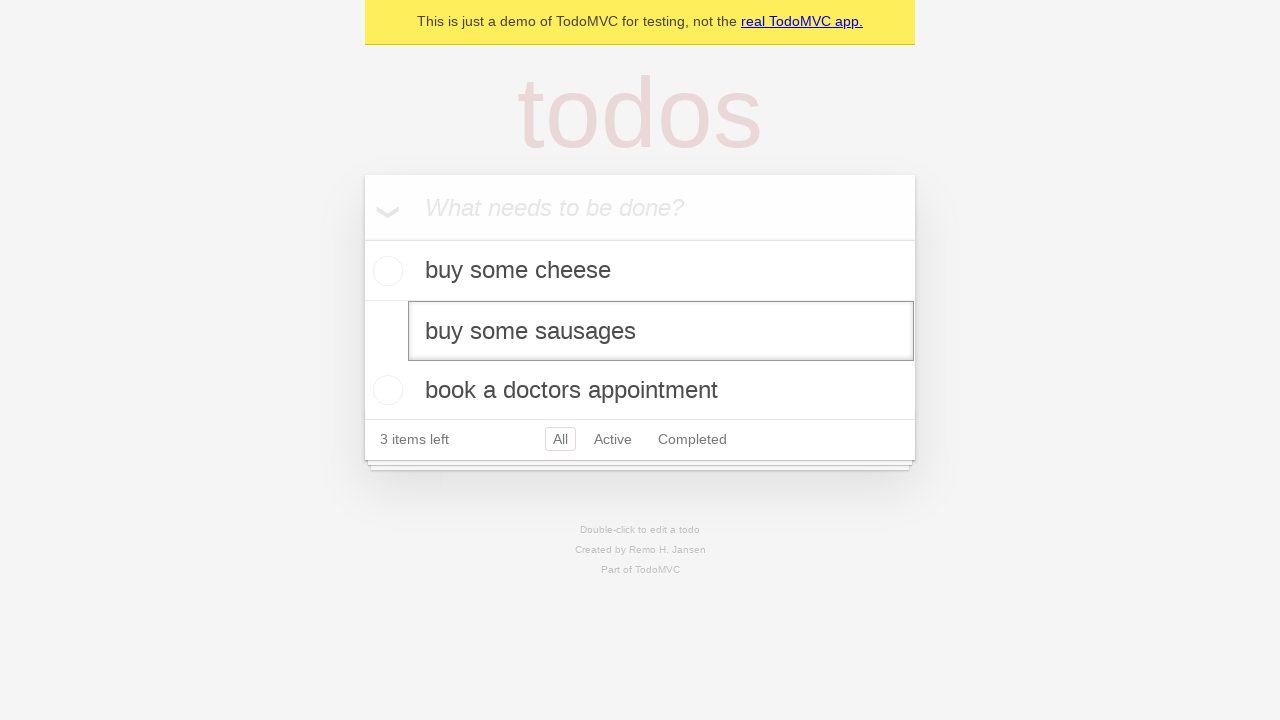

Dispatched blur event to save edits
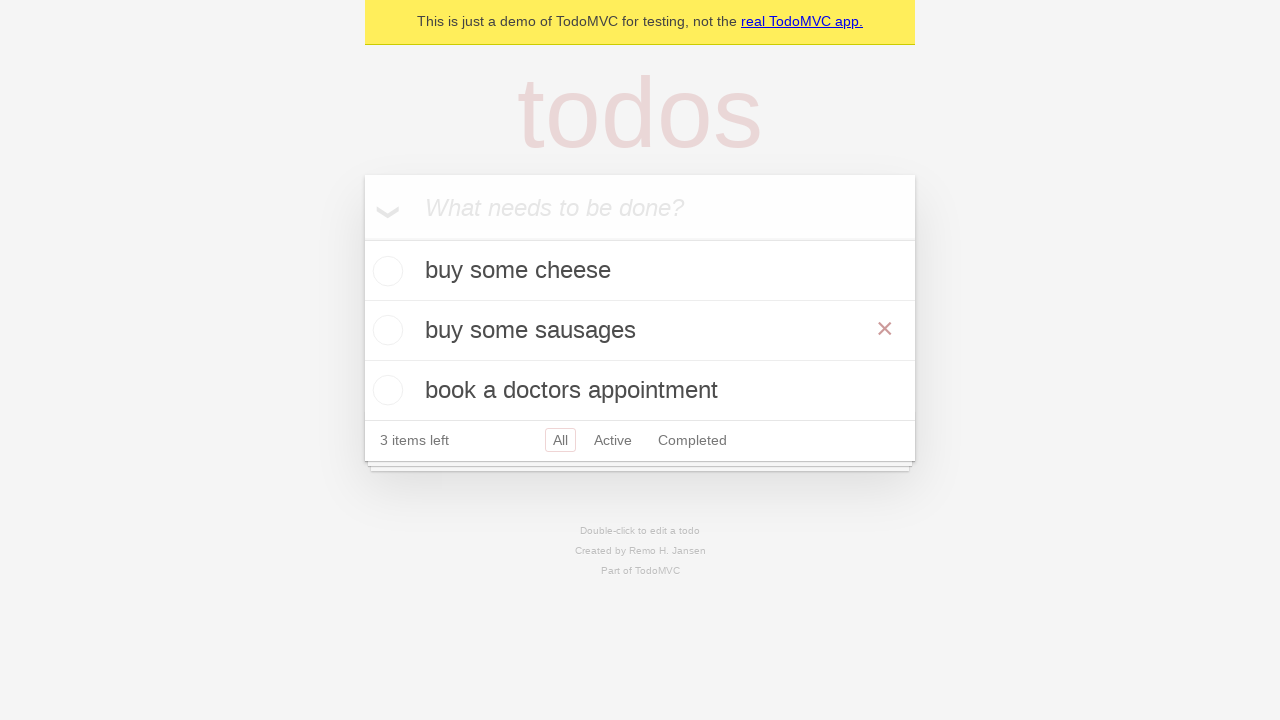

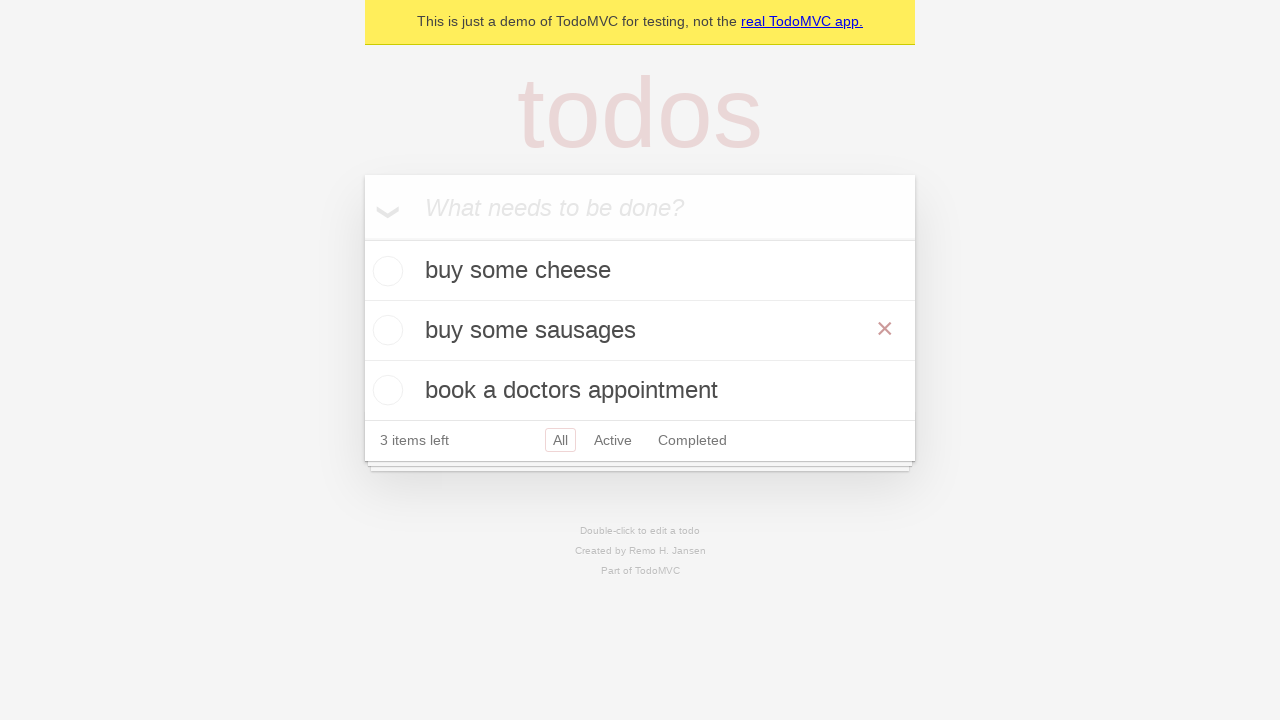